Tests retrieving the CSS background-color value of a checkout button element.

Starting URL: https://selectorshub.com/xpath-practice-page/

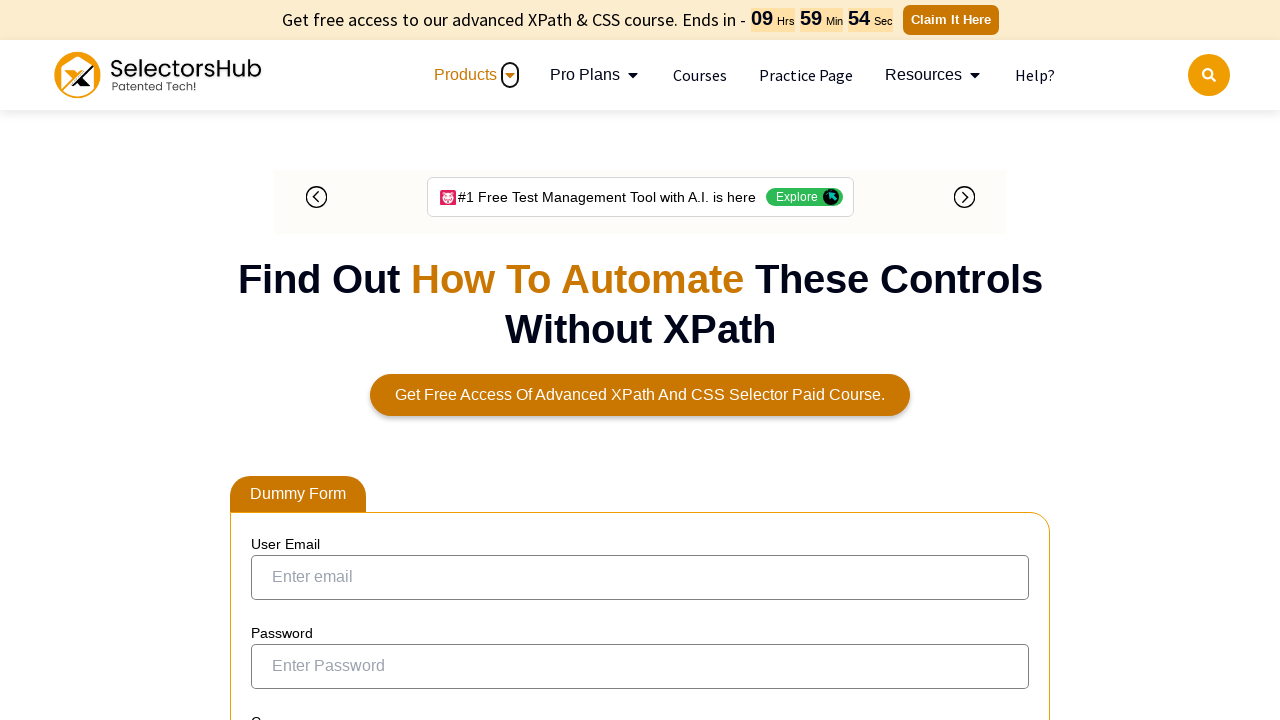

Navigated to XPath practice page
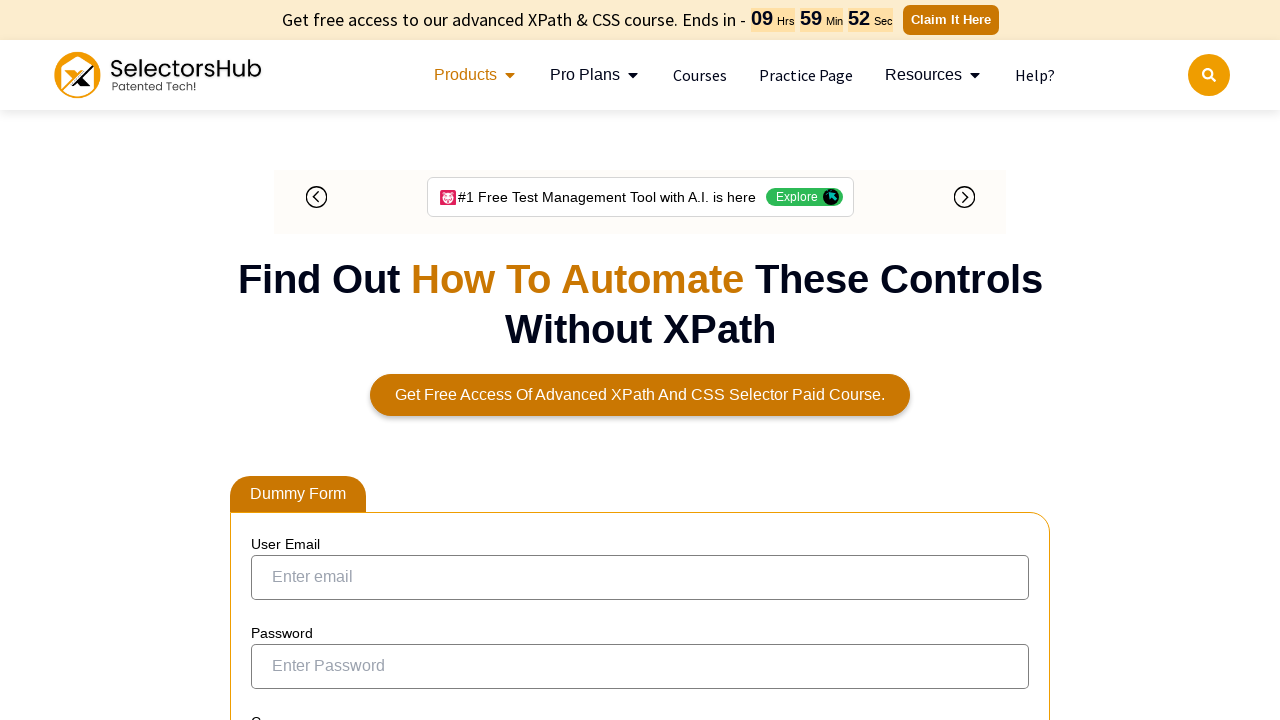

Checkout button became visible
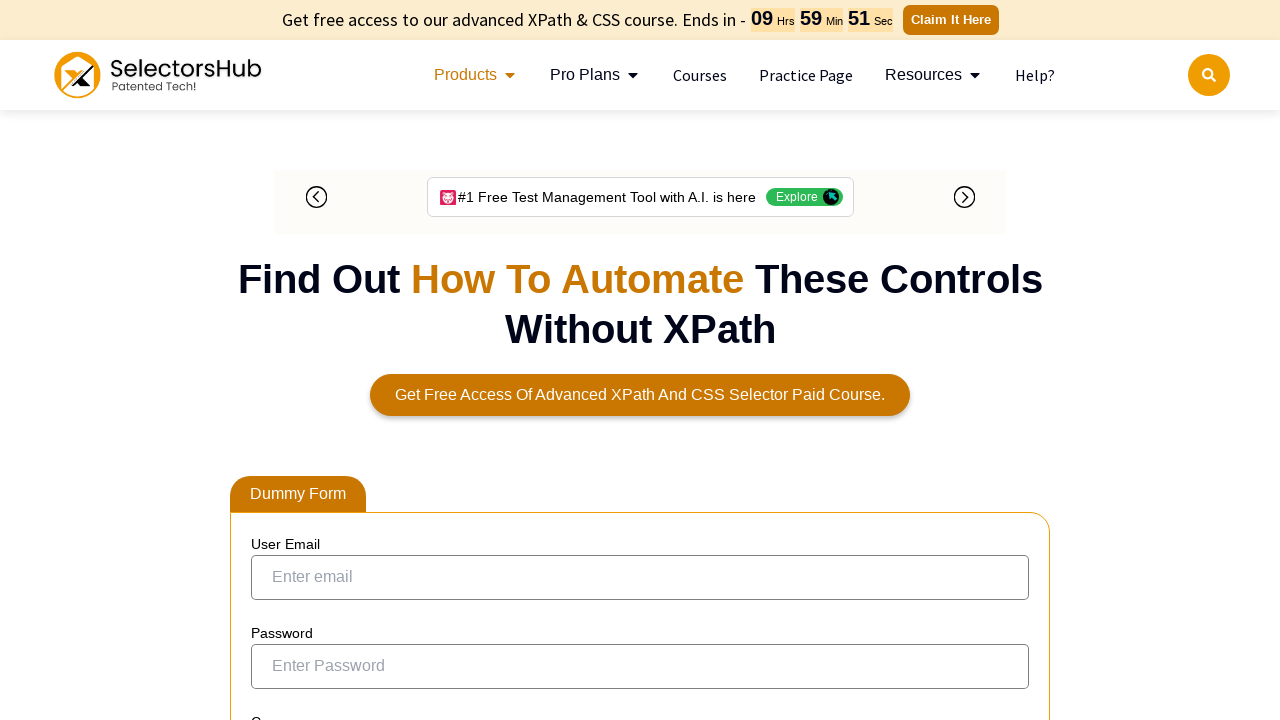

Located checkout button element
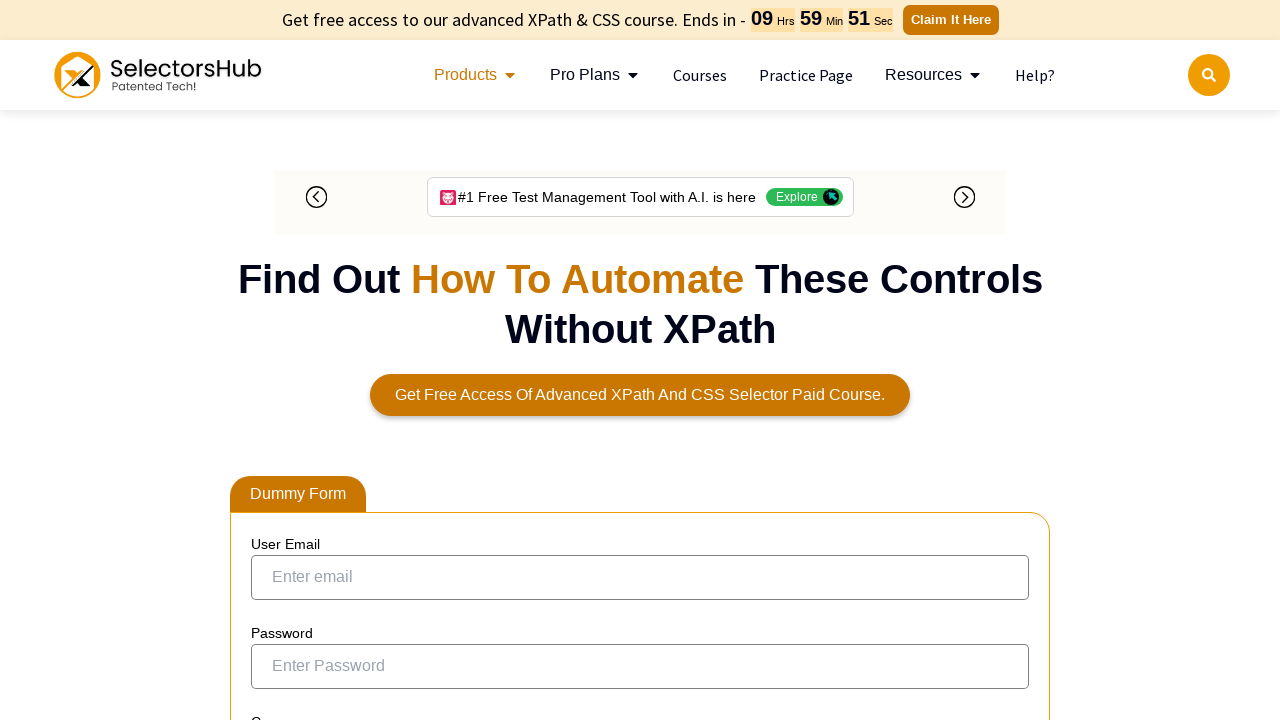

Retrieved background-color CSS value: rgb(202, 119, 2)
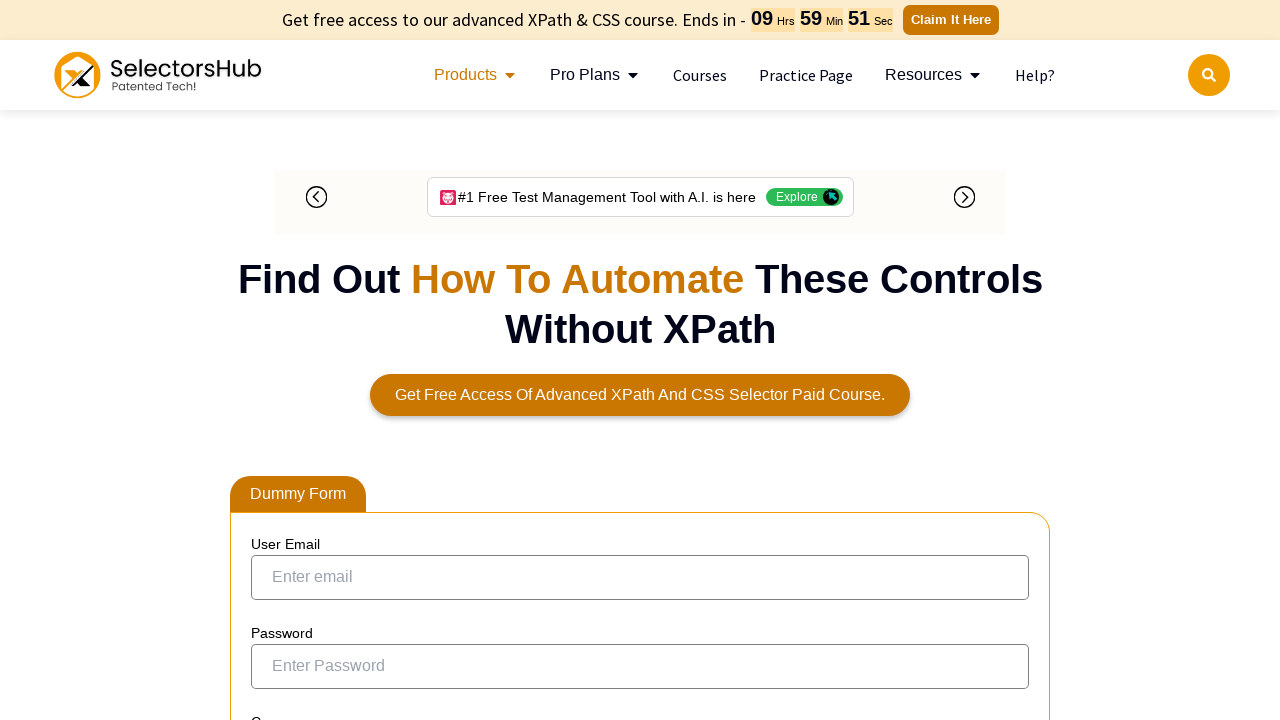

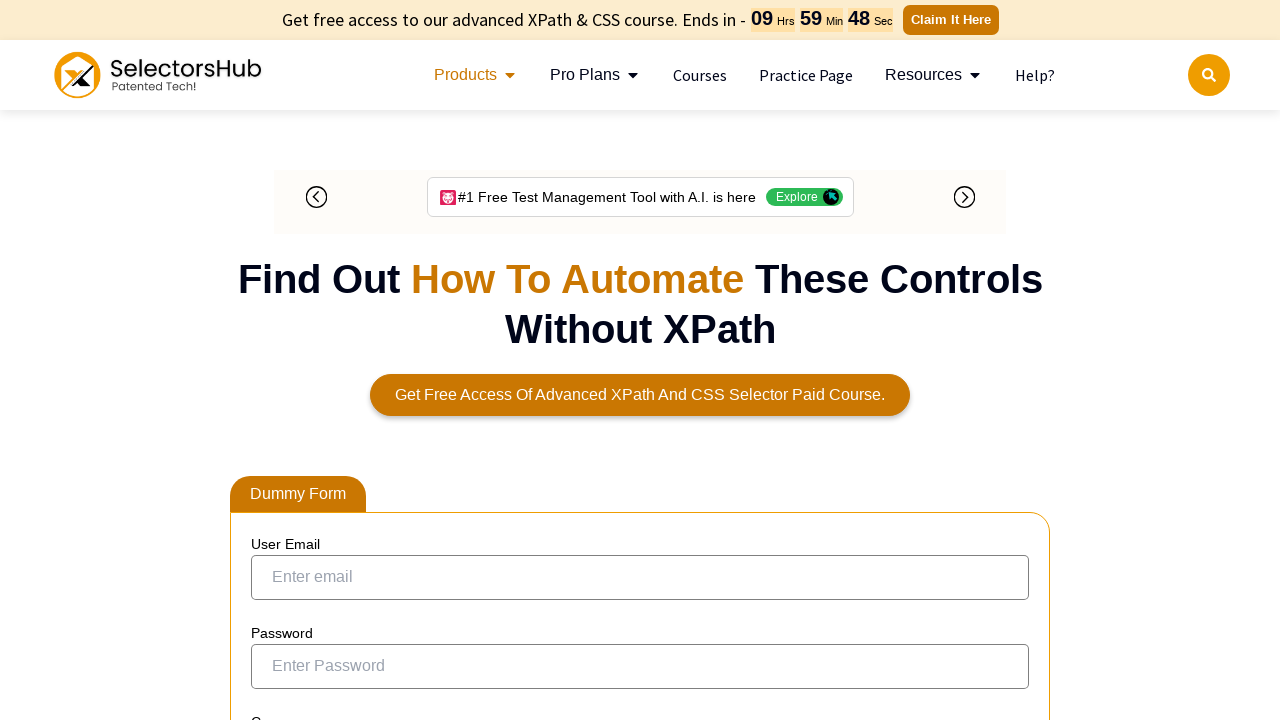